Tests complete job application form submission by filling all fields including name, email, phone, position selection, location preference, experience years, skills, and verifying successful submission message

Starting URL: https://paulocoliveira.github.io/mypages/jobapplication.html

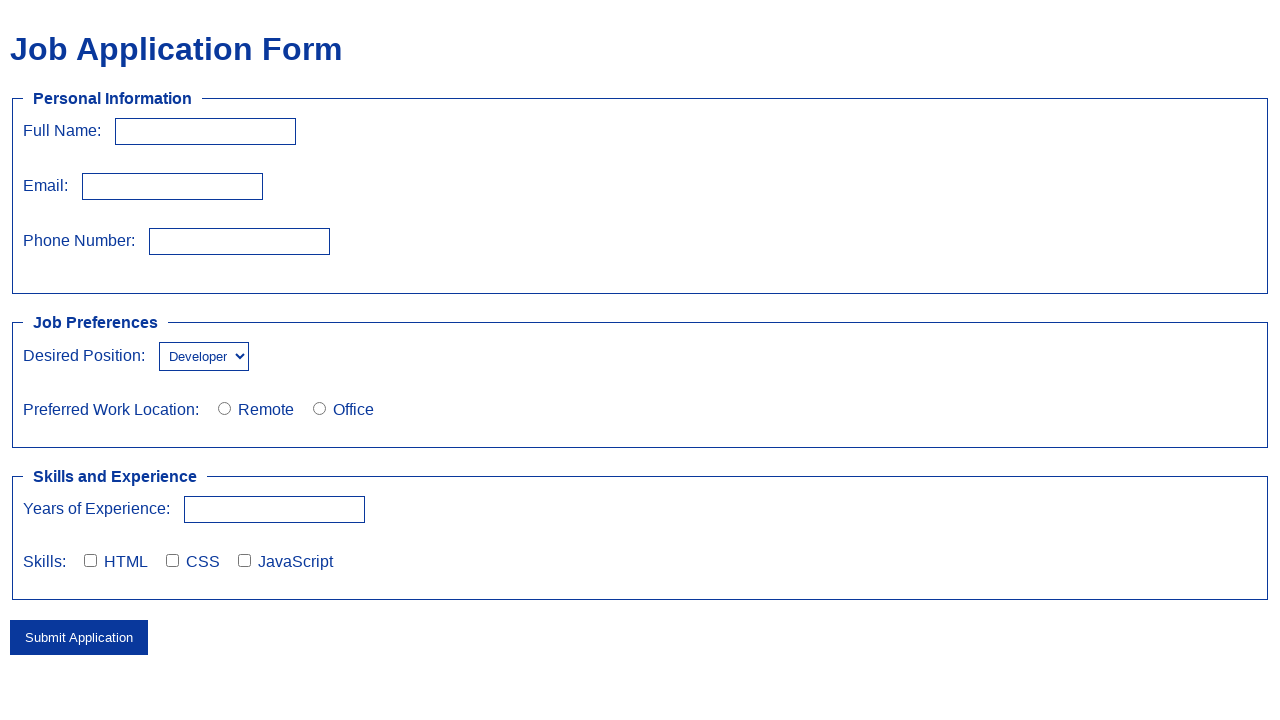

Filled full name field with 'Kendall Roy' on #fullName
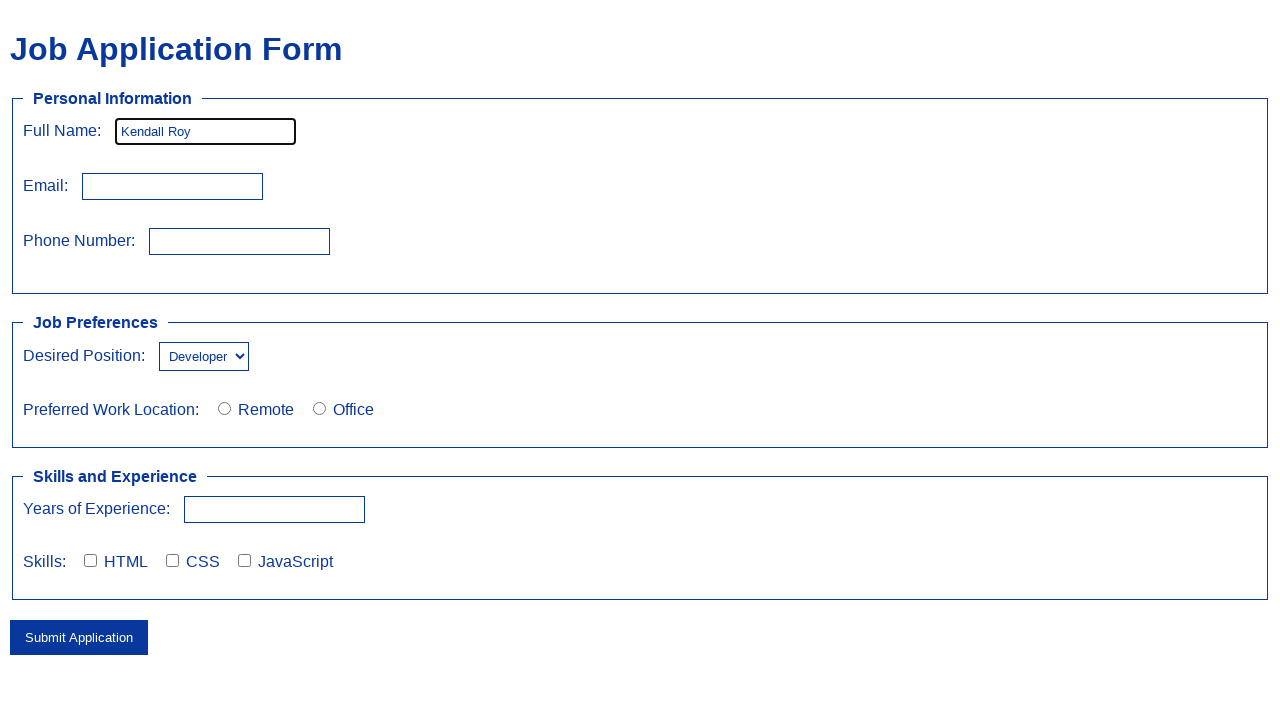

Filled email field with 'succession@gmail.com' on #email
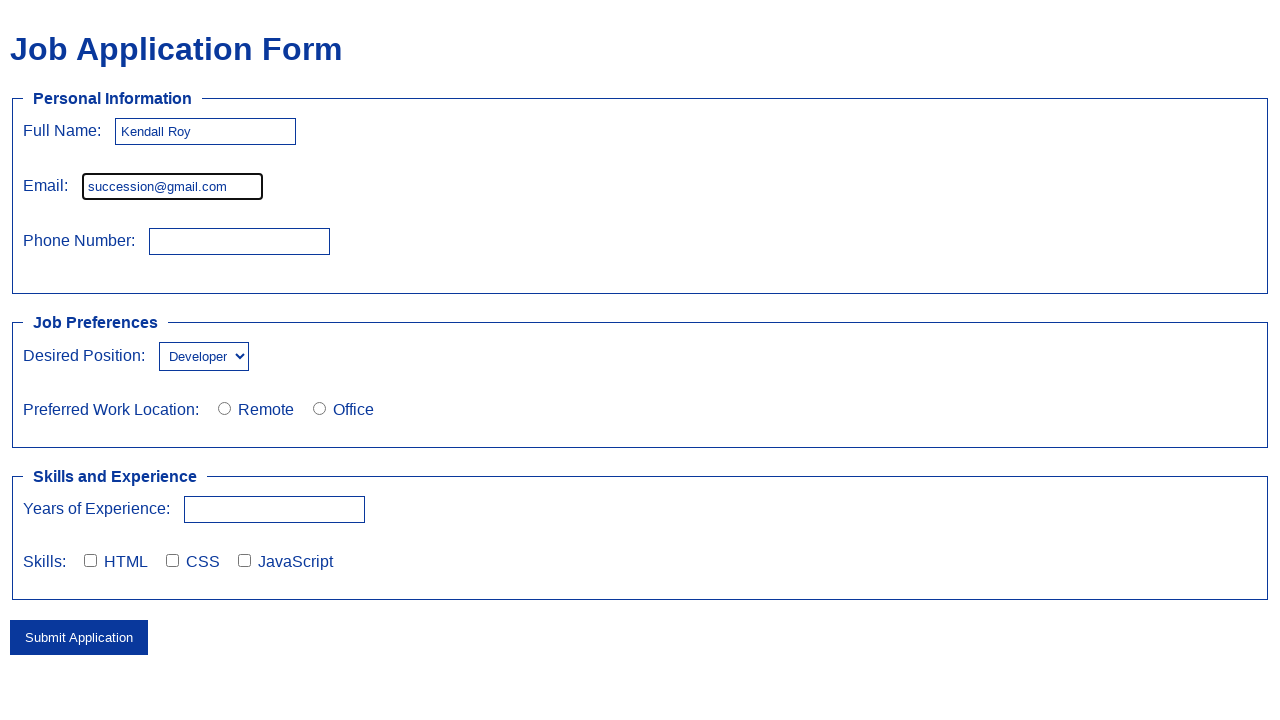

Filled phone number field with '123456789' on #phoneNumber
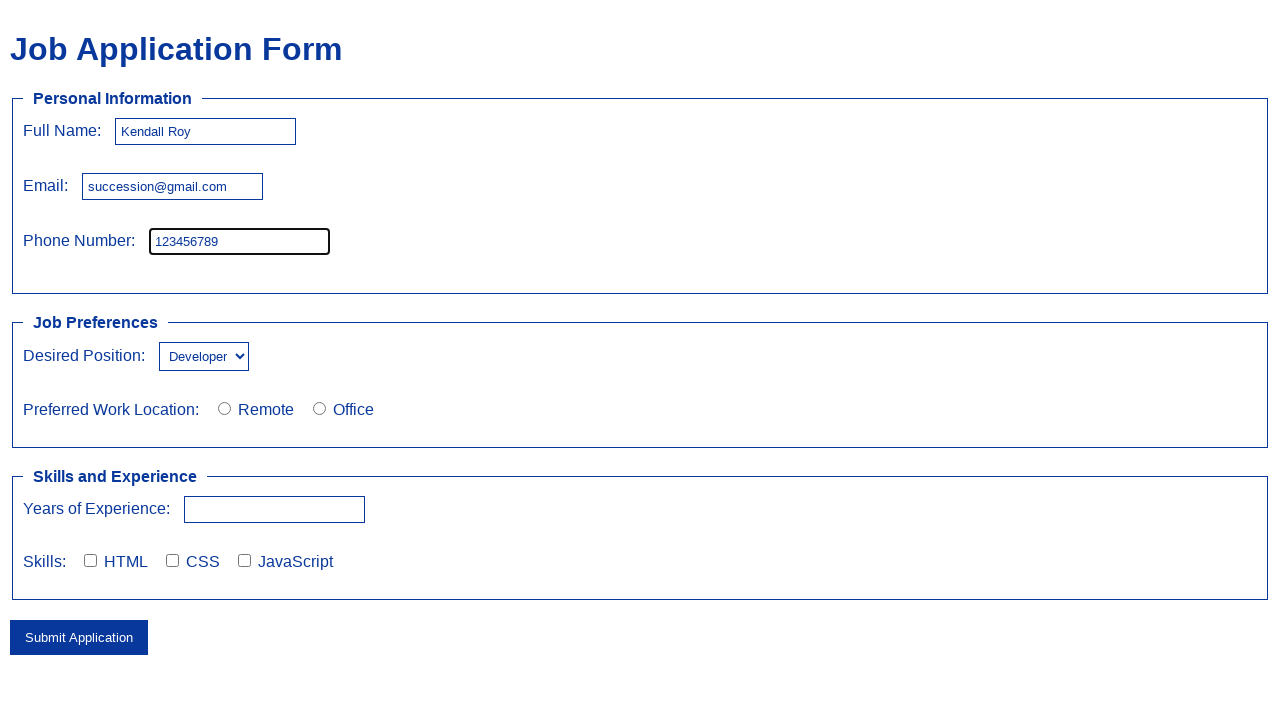

Selected 'Manager' from desired position dropdown on #desiredPosition
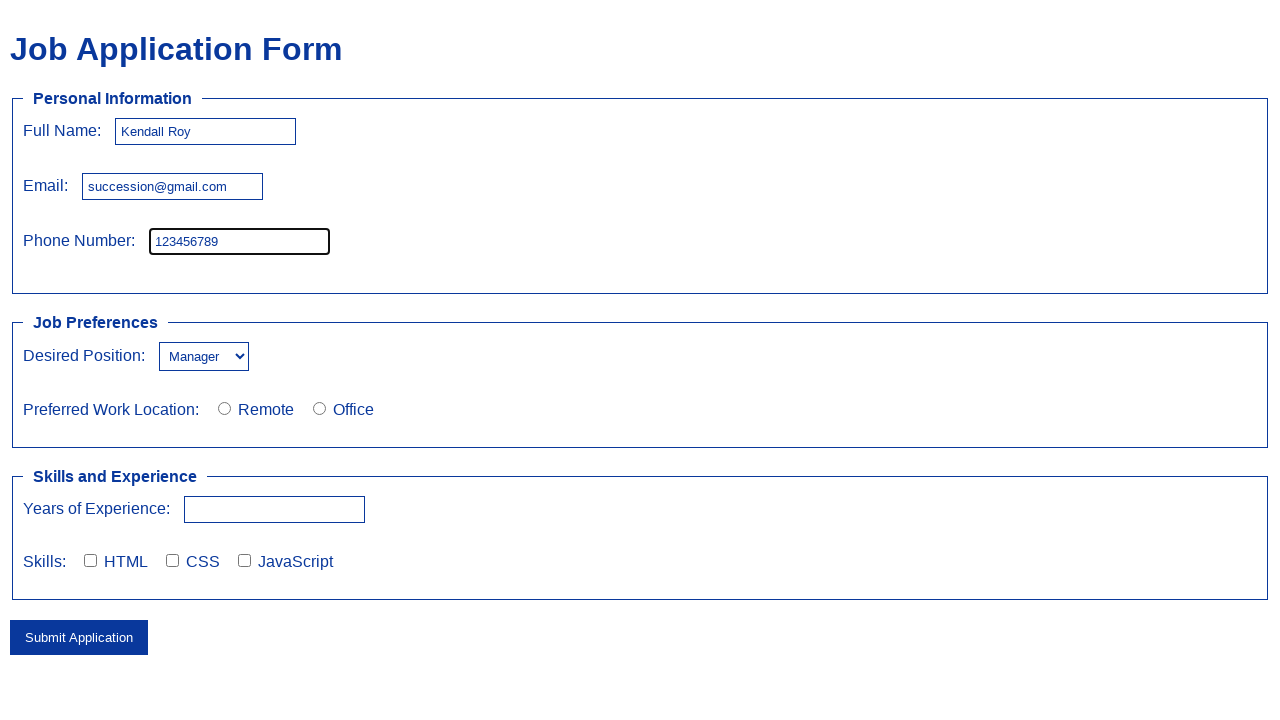

Selected remote location option at (224, 408) on #location1
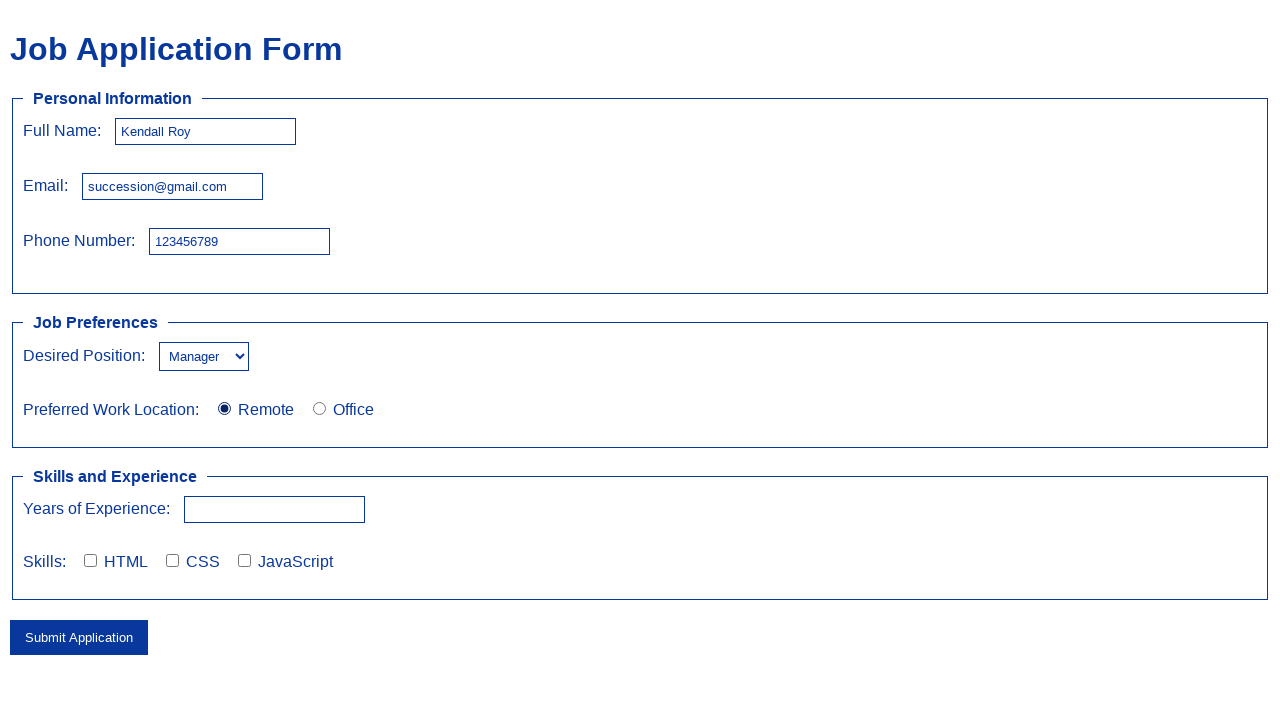

Filled years of experience with '17' on #experienceYears
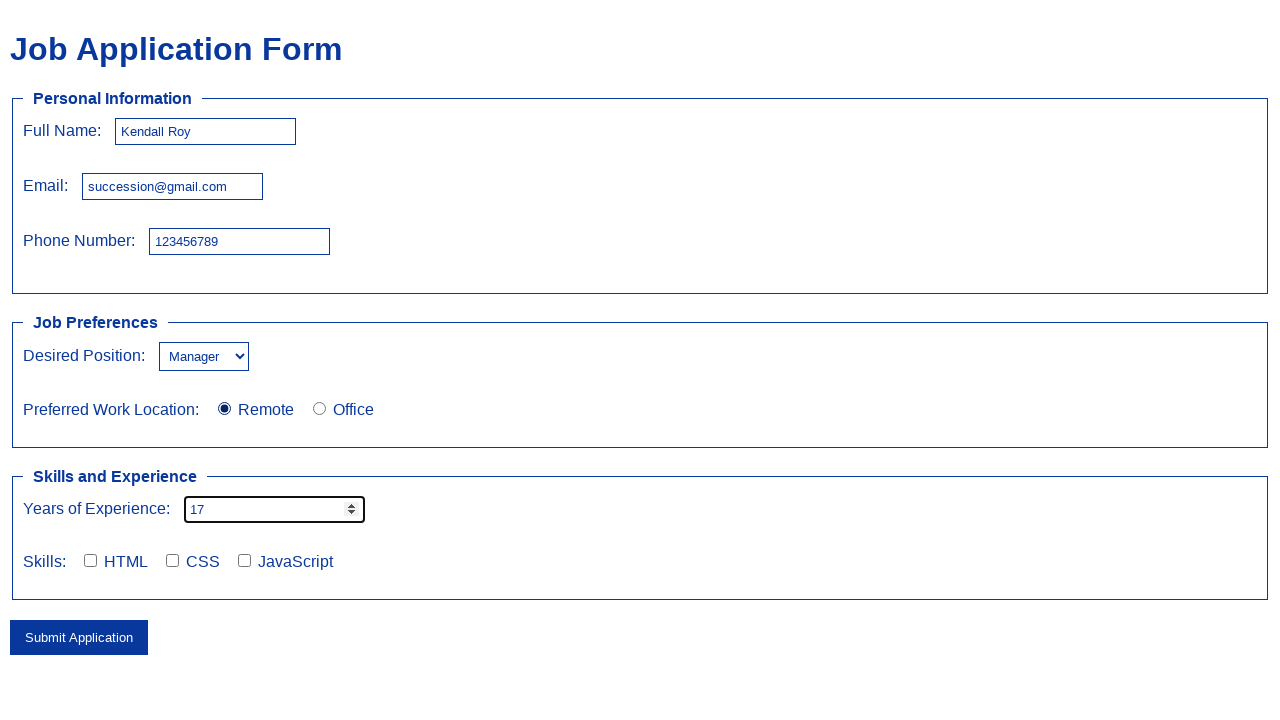

Checked HTML skill checkbox at (90, 560) on #skill1
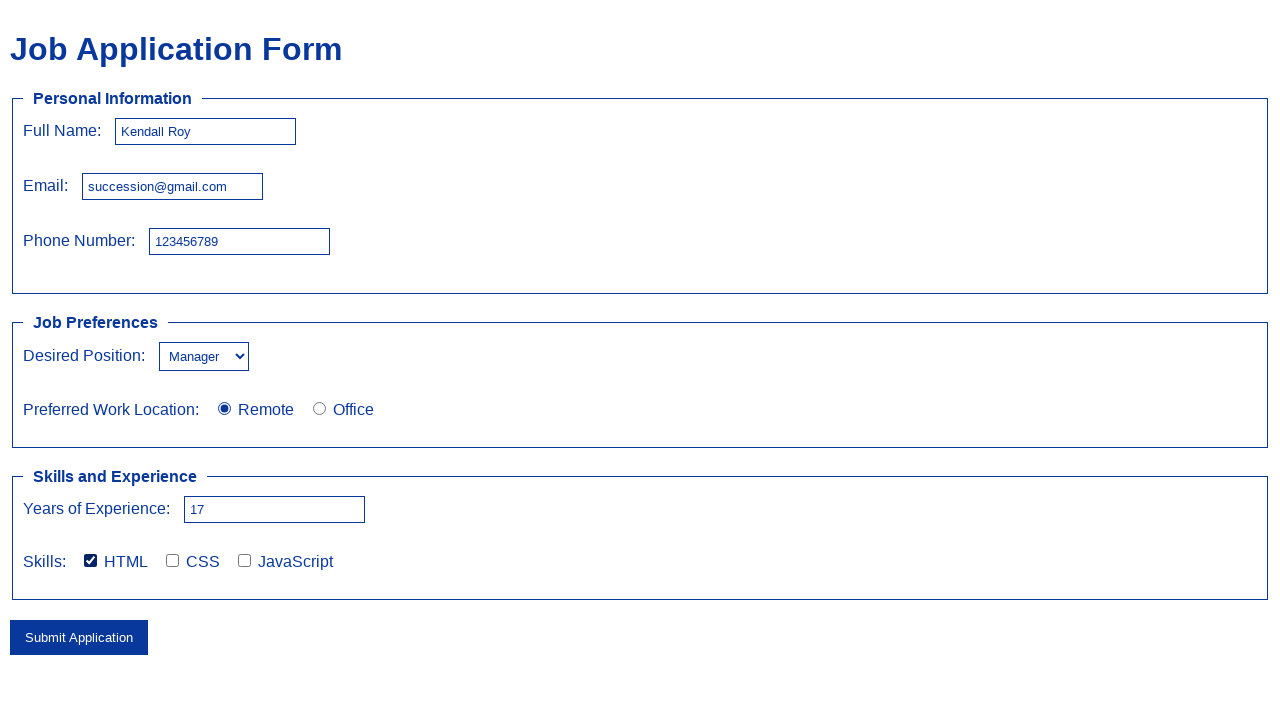

Checked JavaScript skill checkbox at (244, 560) on #skill3
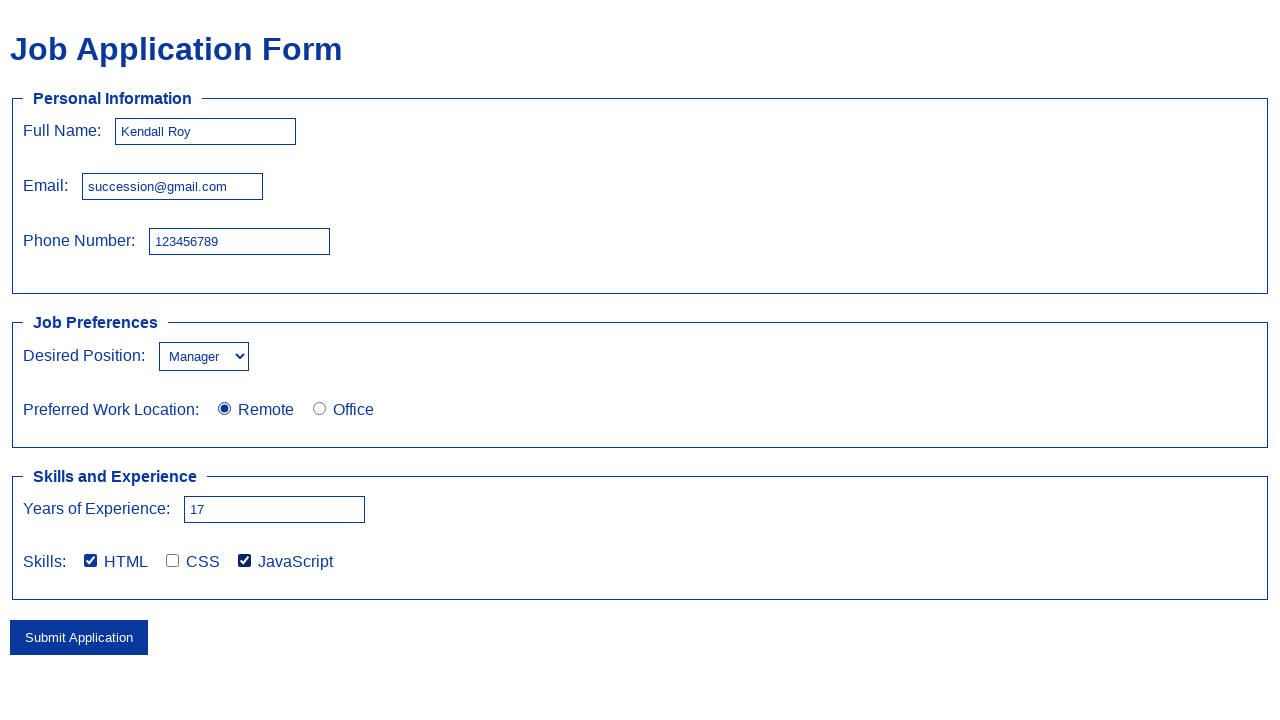

Clicked submit button to submit job application form at (79, 637) on button
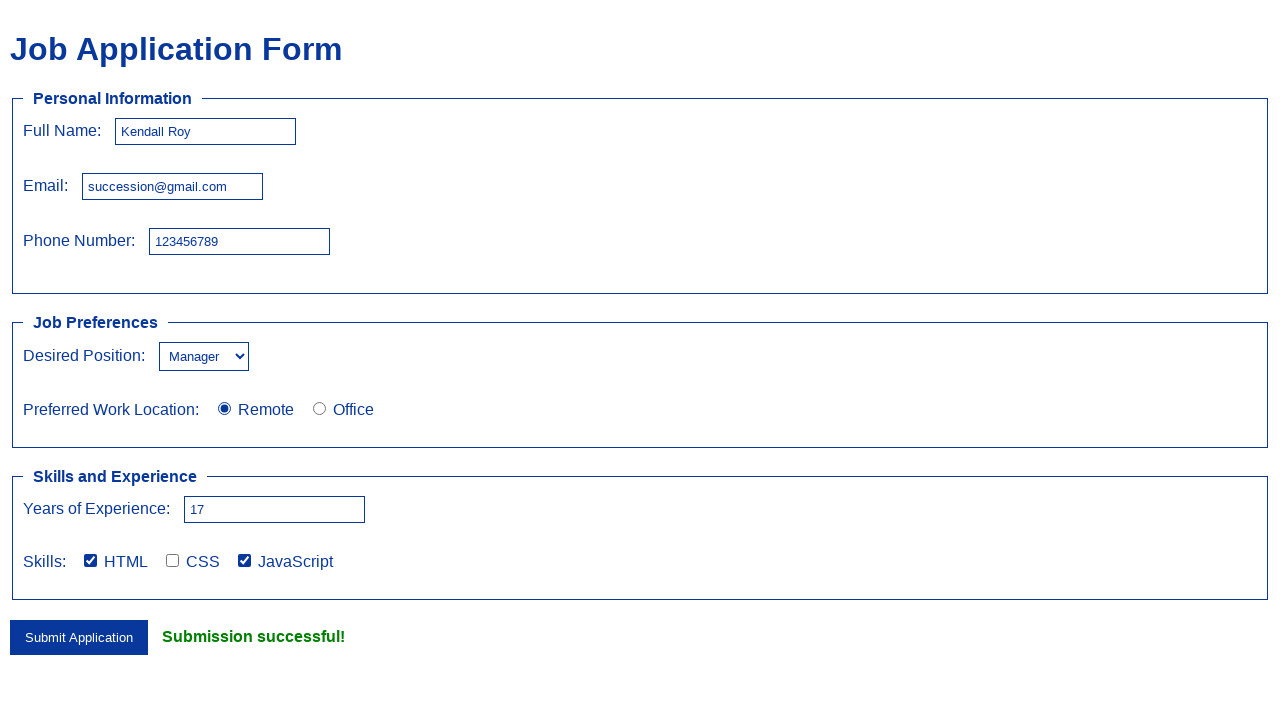

Success message appeared, confirming successful form submission
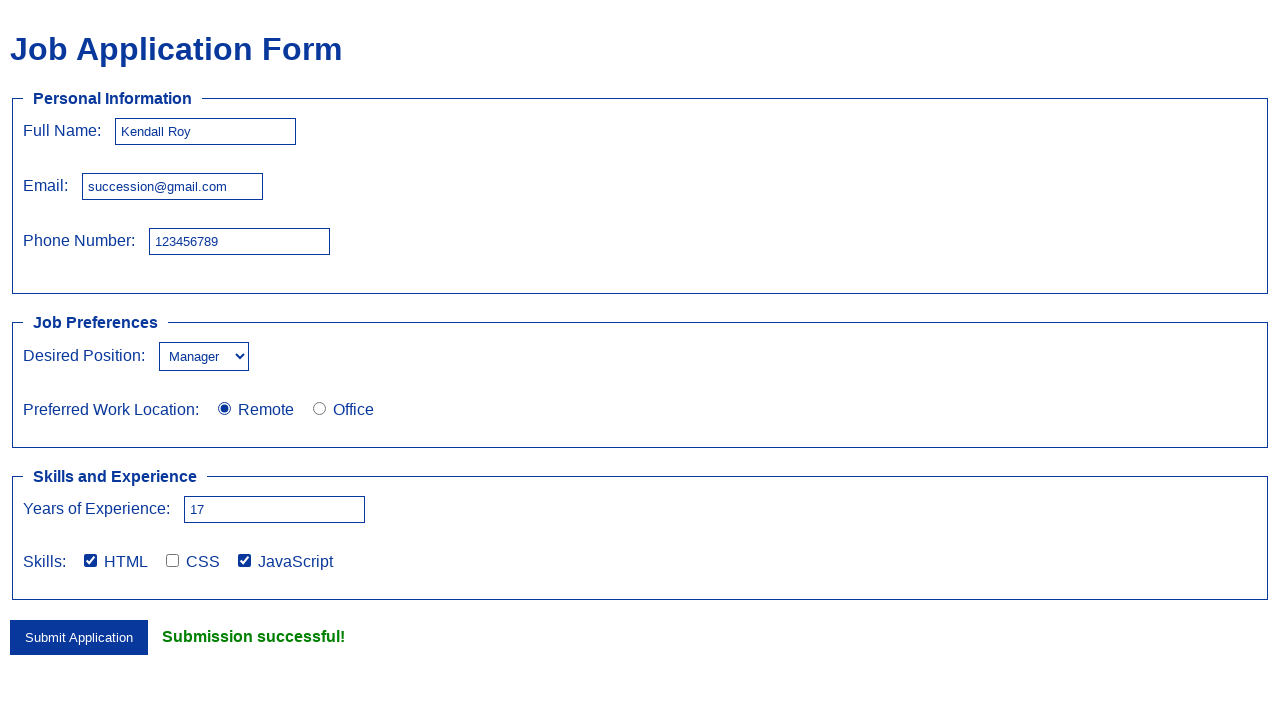

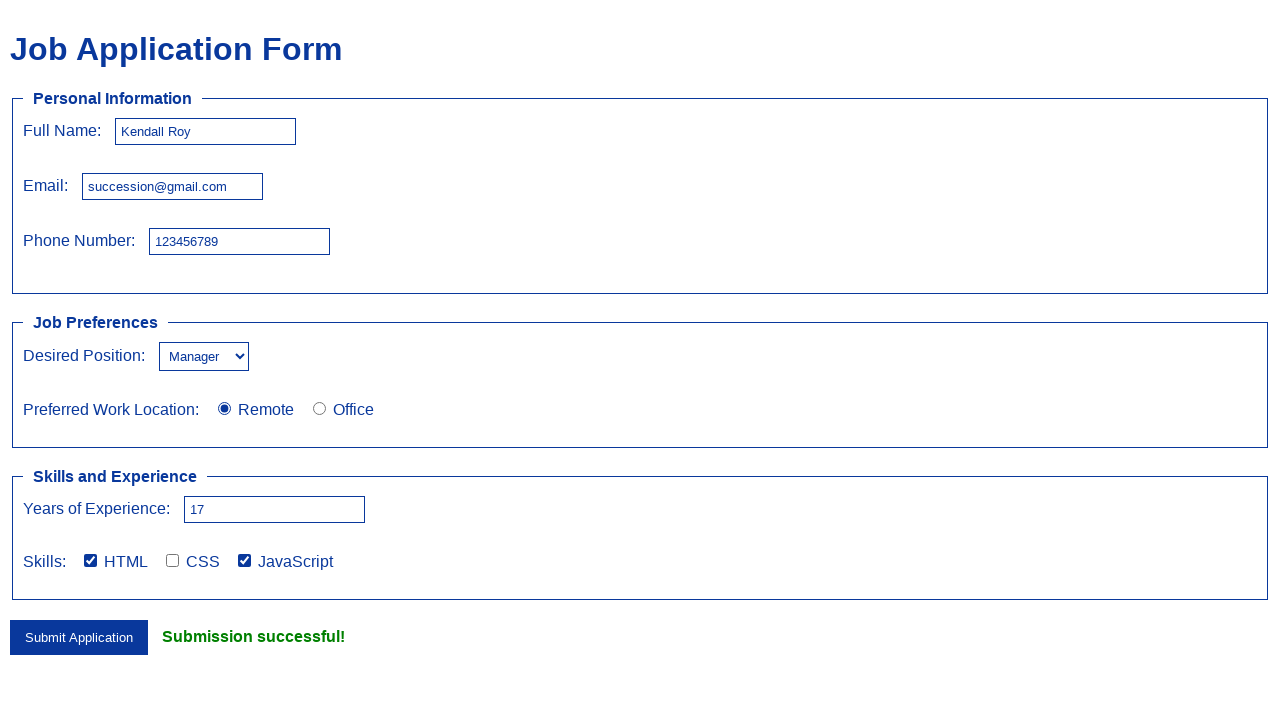